Tests browser navigation methods, form filling, and window switching functionality on mycontactform.com website

Starting URL: https://www.mycontactform.com/

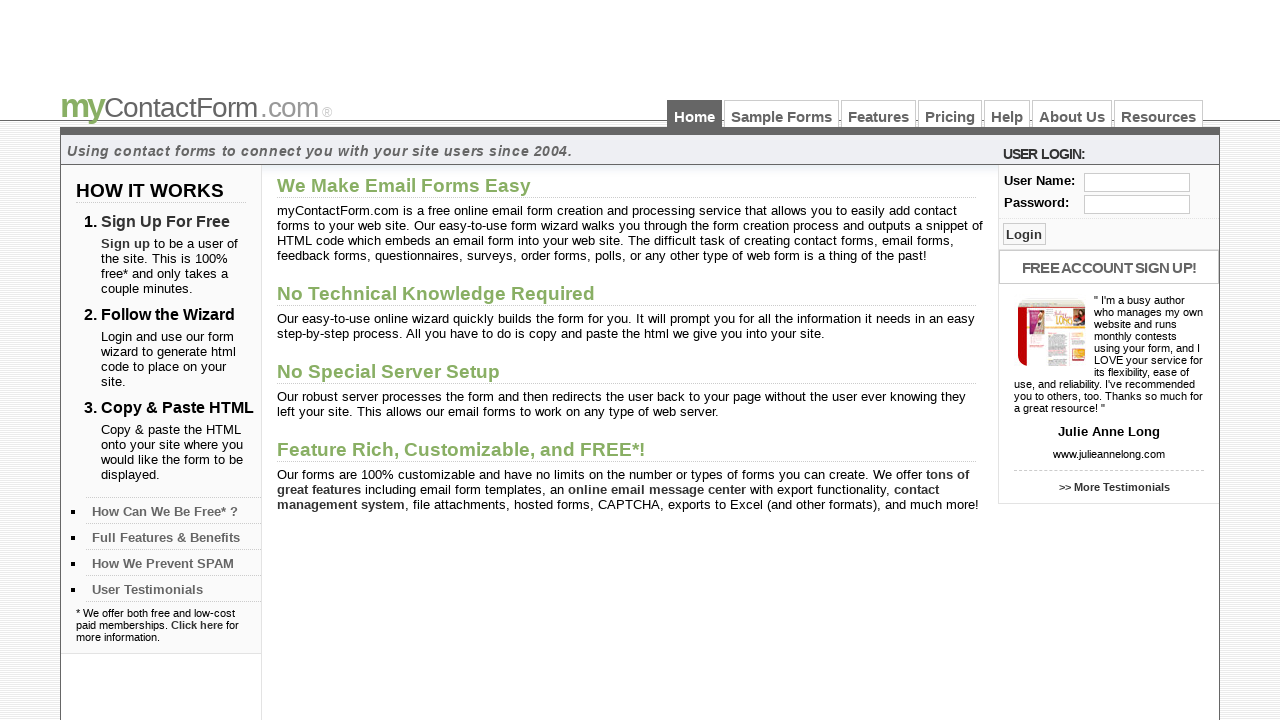

Navigated to samples page at https://www.mycontactform.com/samples.php
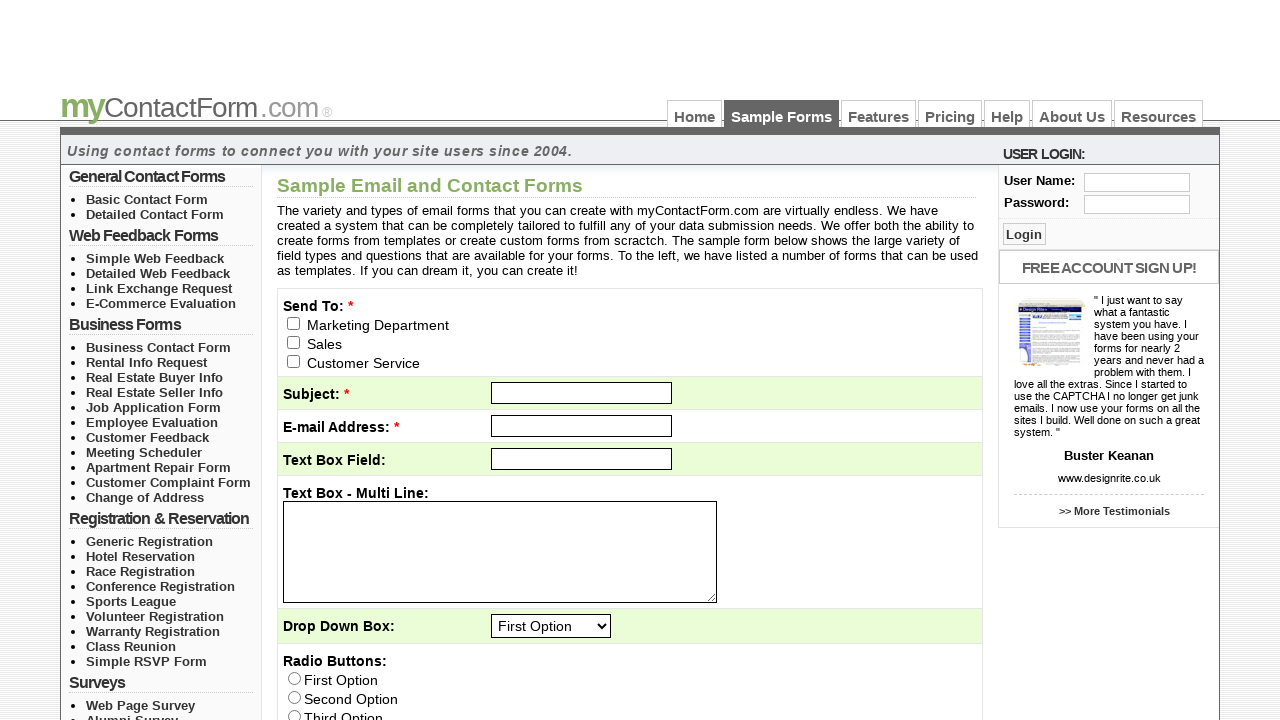

Clicked on Features link at (878, 114) on a:text('Features')
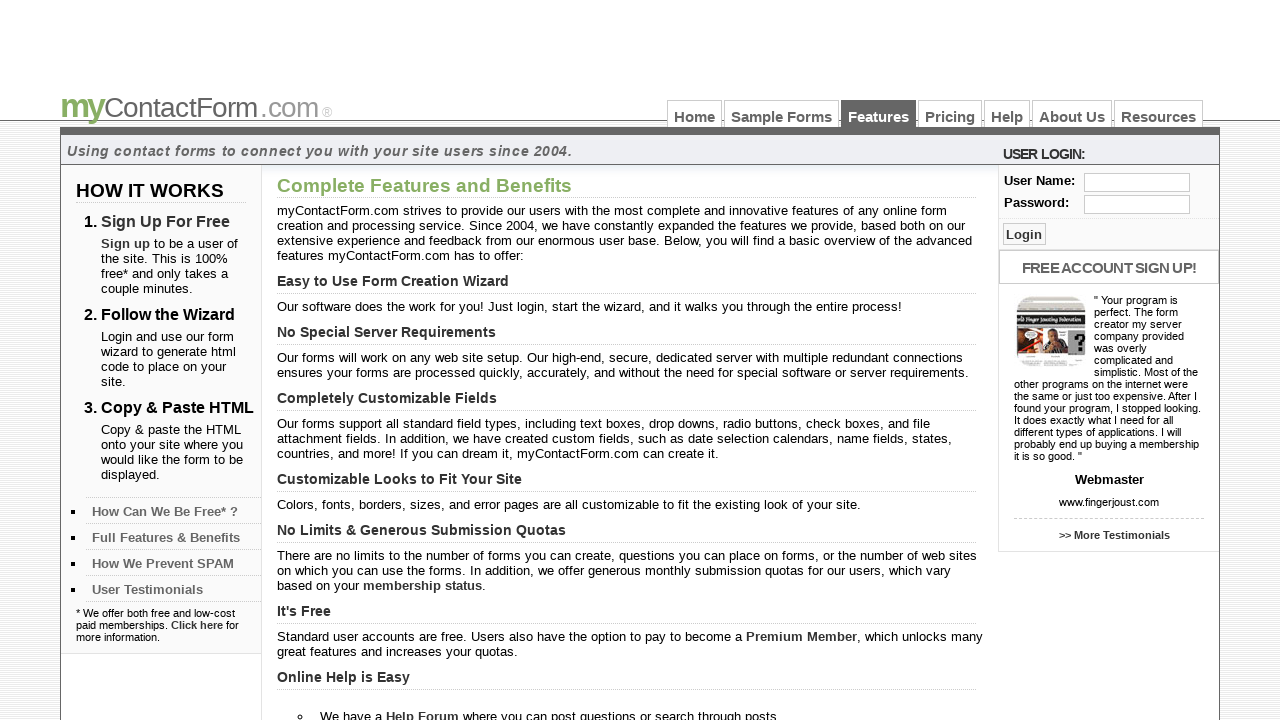

Navigated back to previous page
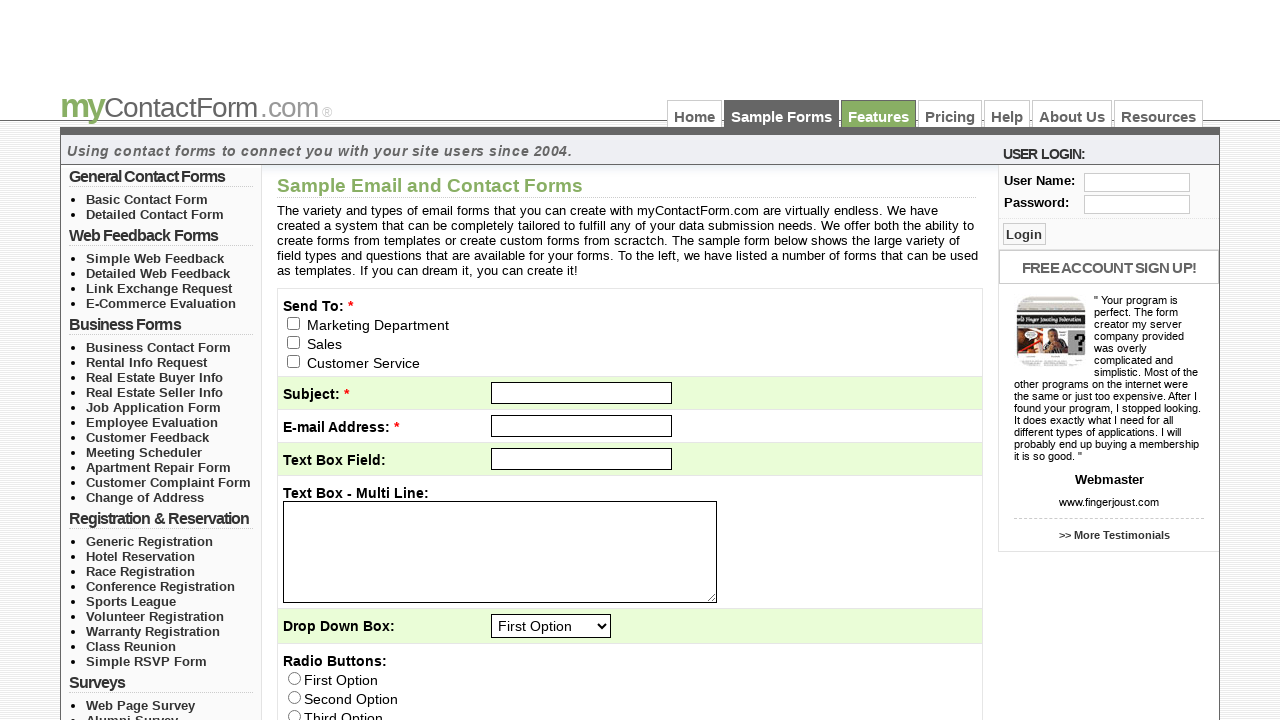

Navigated forward to Features page
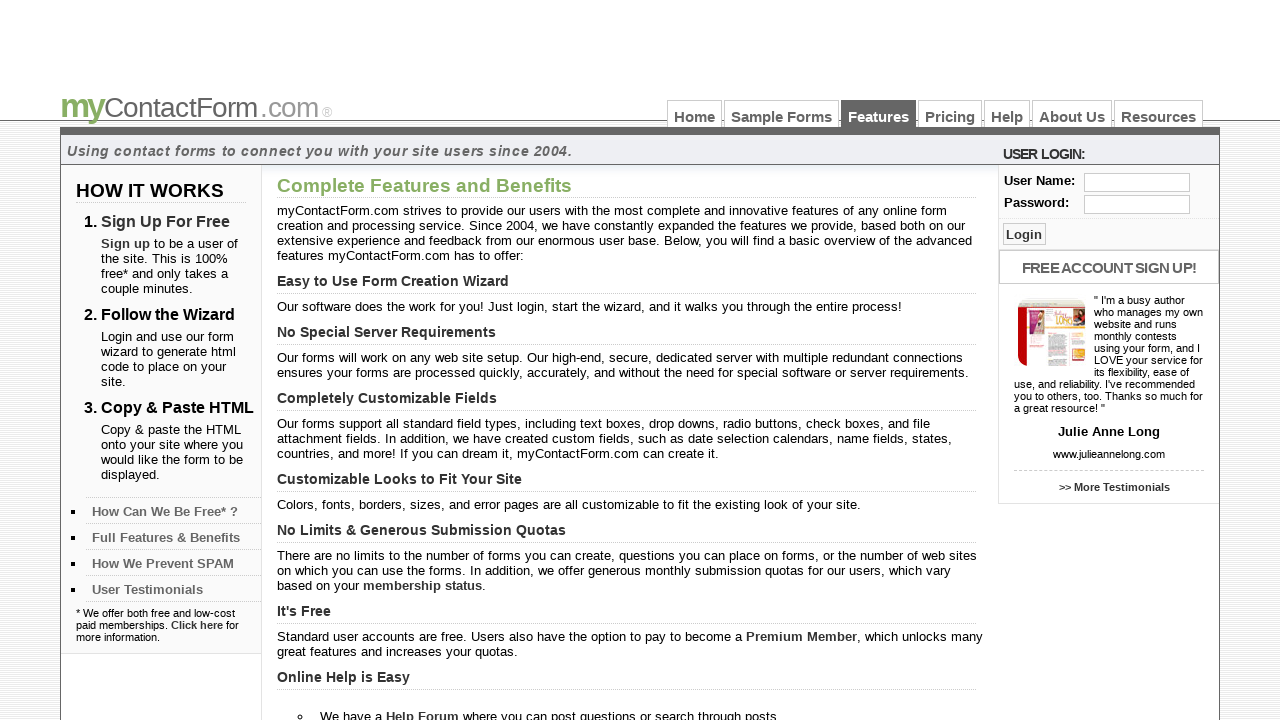

Reloaded the current page
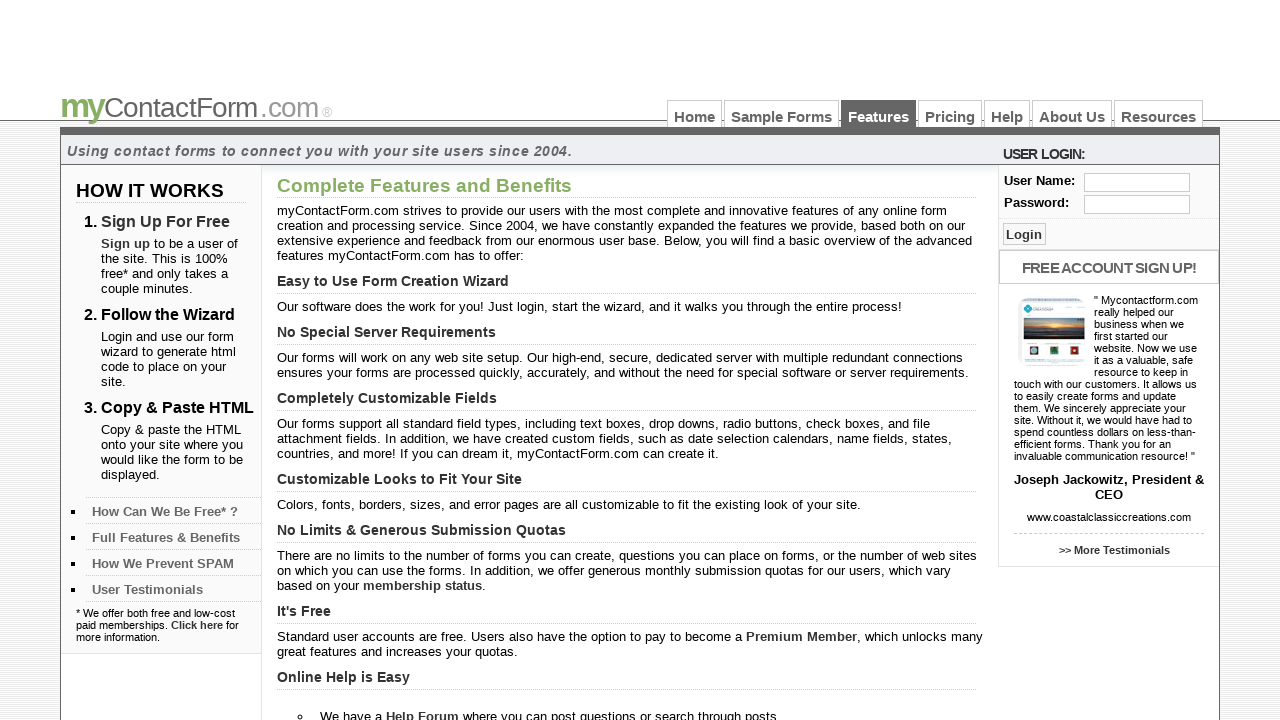

Filled username field with 'Gunjan' on #user
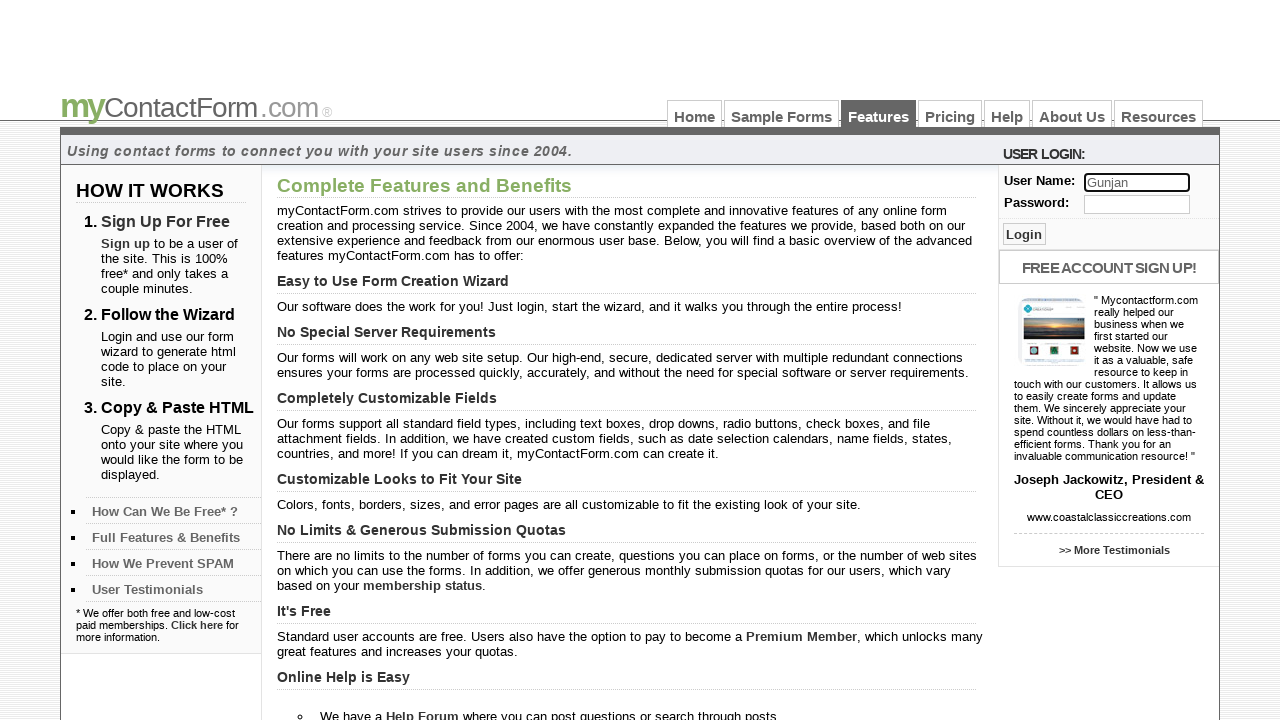

Filled password field with 'Secure*1234' on #pass
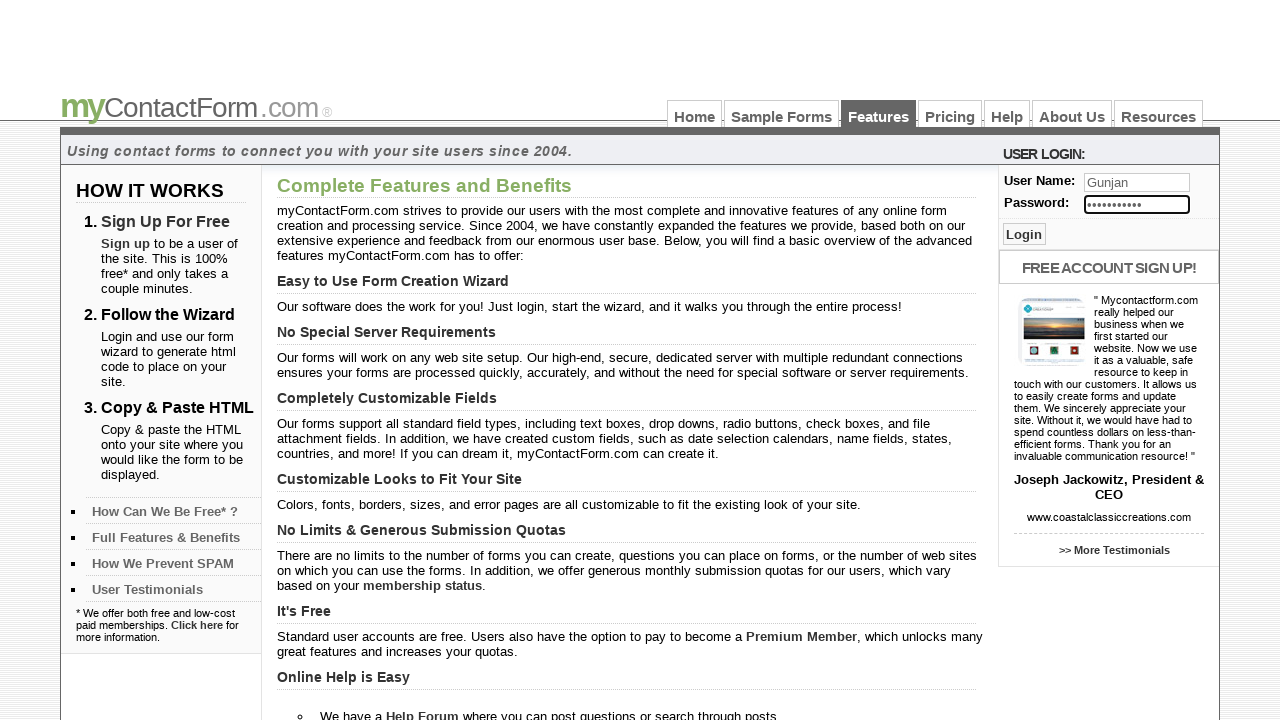

Opened a new page in the browser context
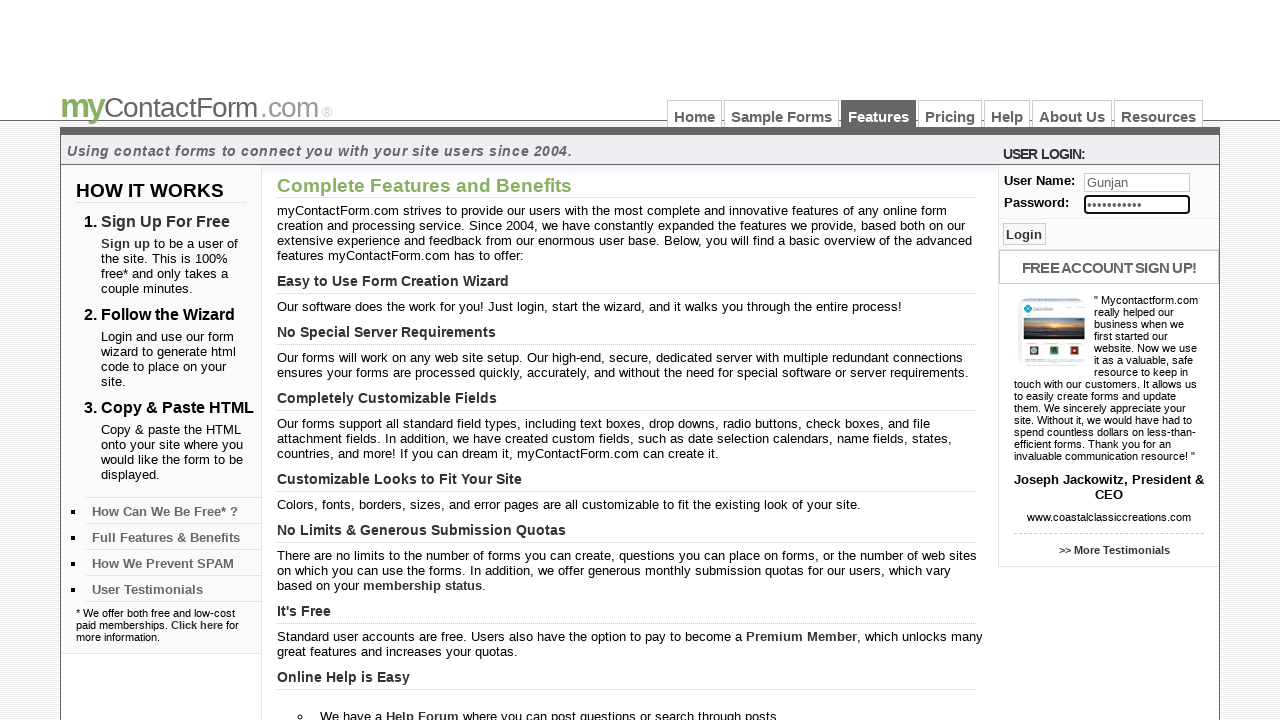

Retrieved reference to the newly created page
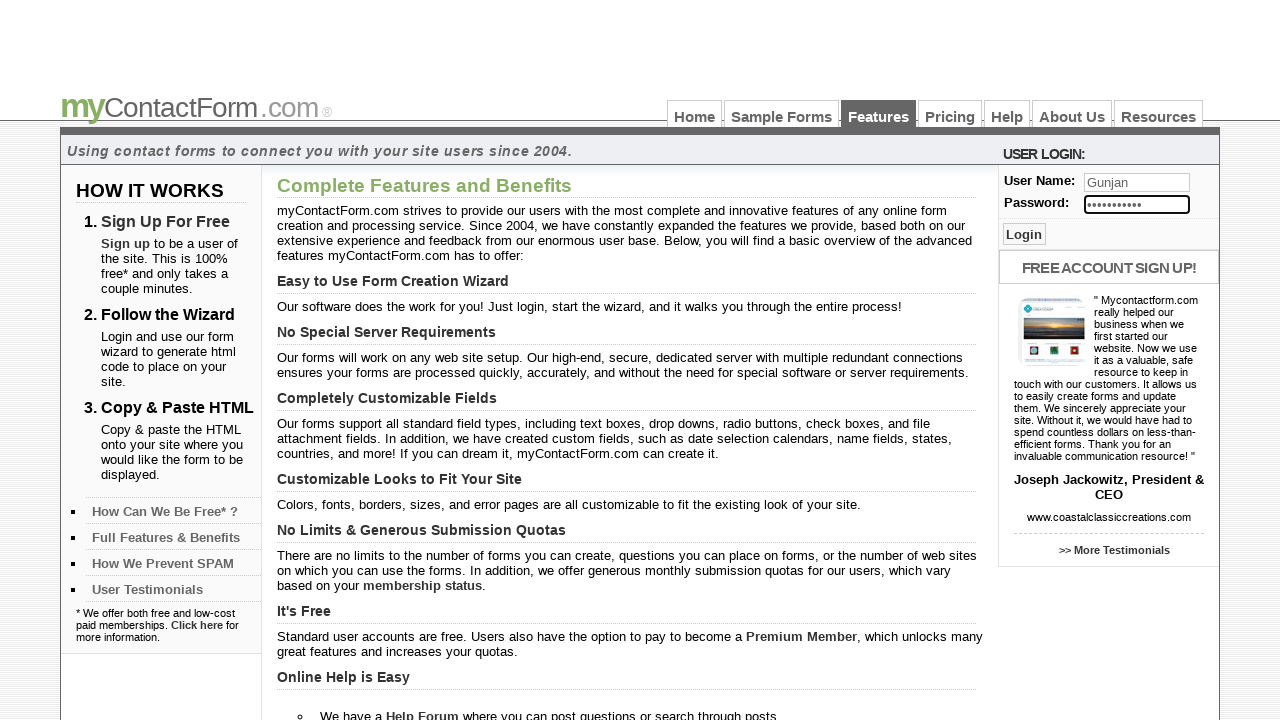

Navigated new page to pricing page at https://www.mycontactform.com/pricing
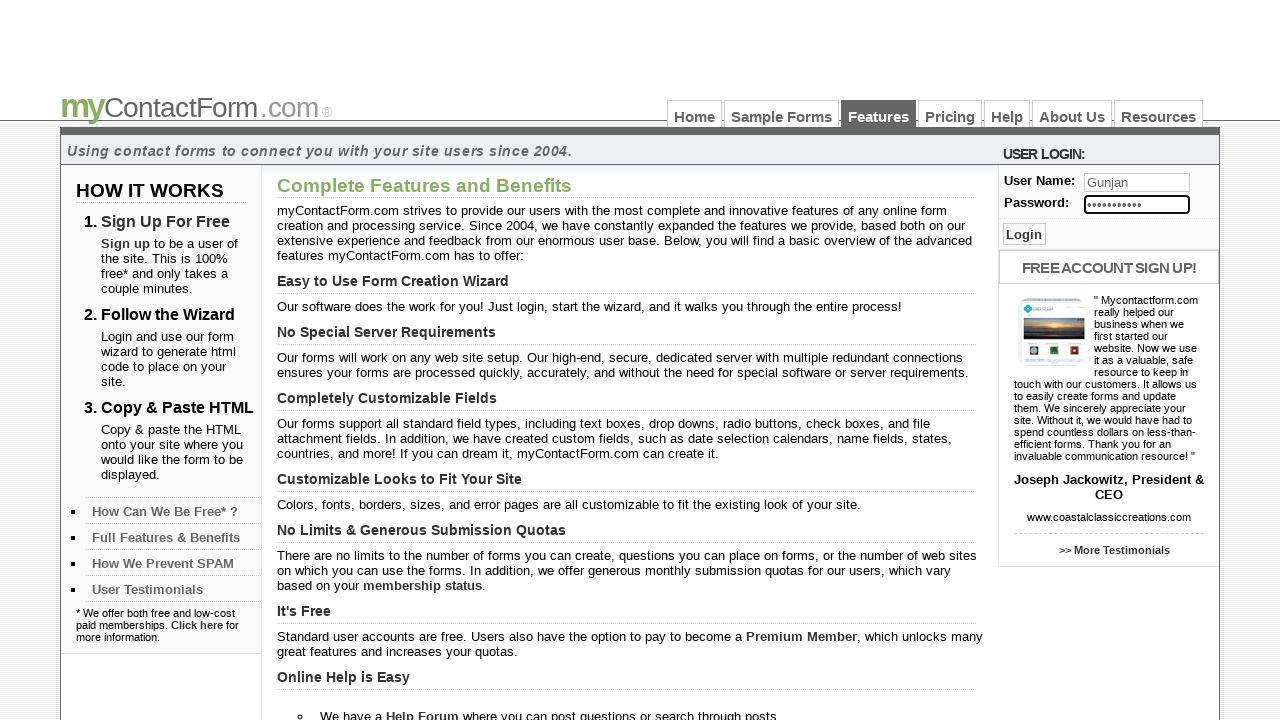

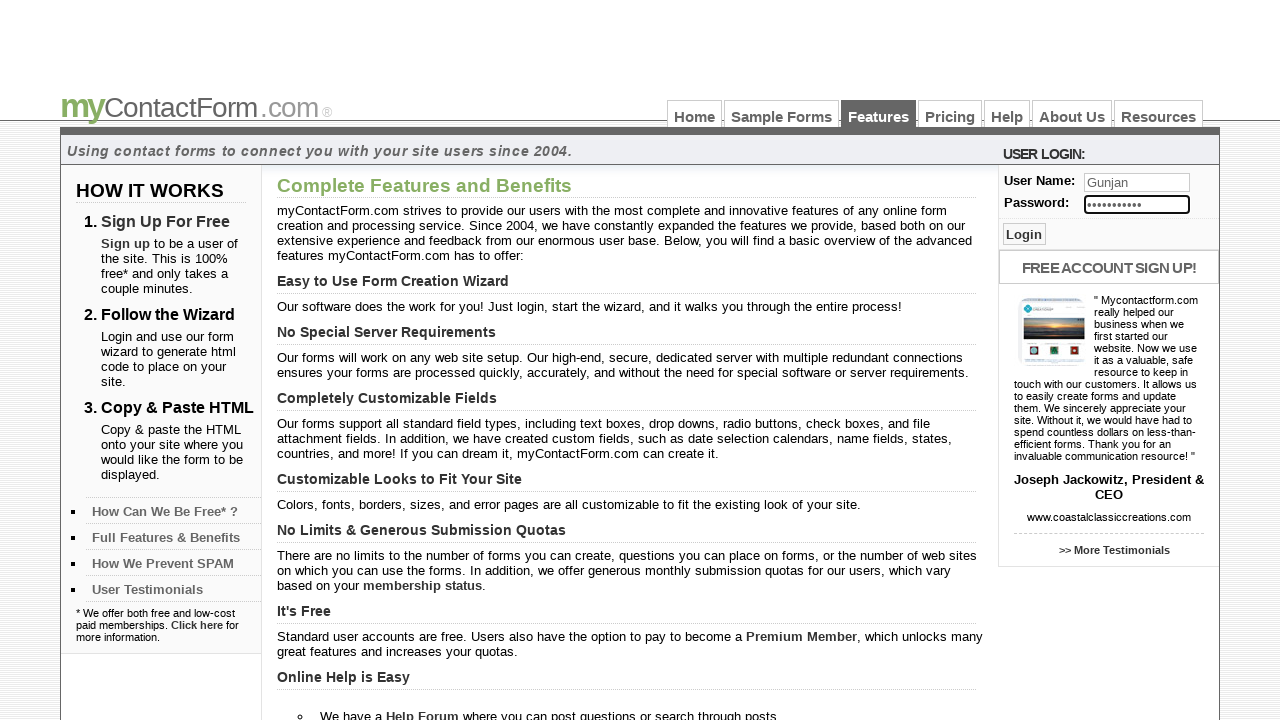